Tests filtering by 'Active' tasks when all tasks are completed - adds two tasks, marks both as complete, then verifies no tasks appear in Active filter.

Starting URL: https://demo.playwright.dev/todomvc/#/

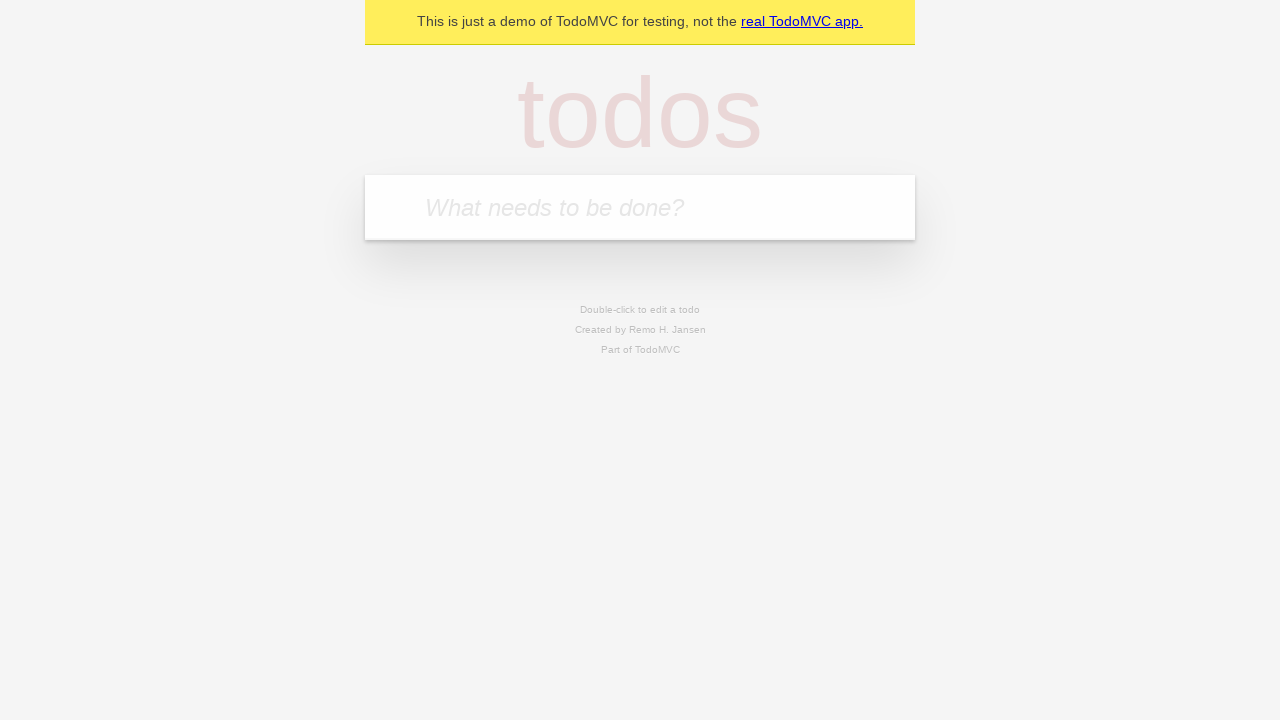

Filled new todo input with 'First task' on .new-todo
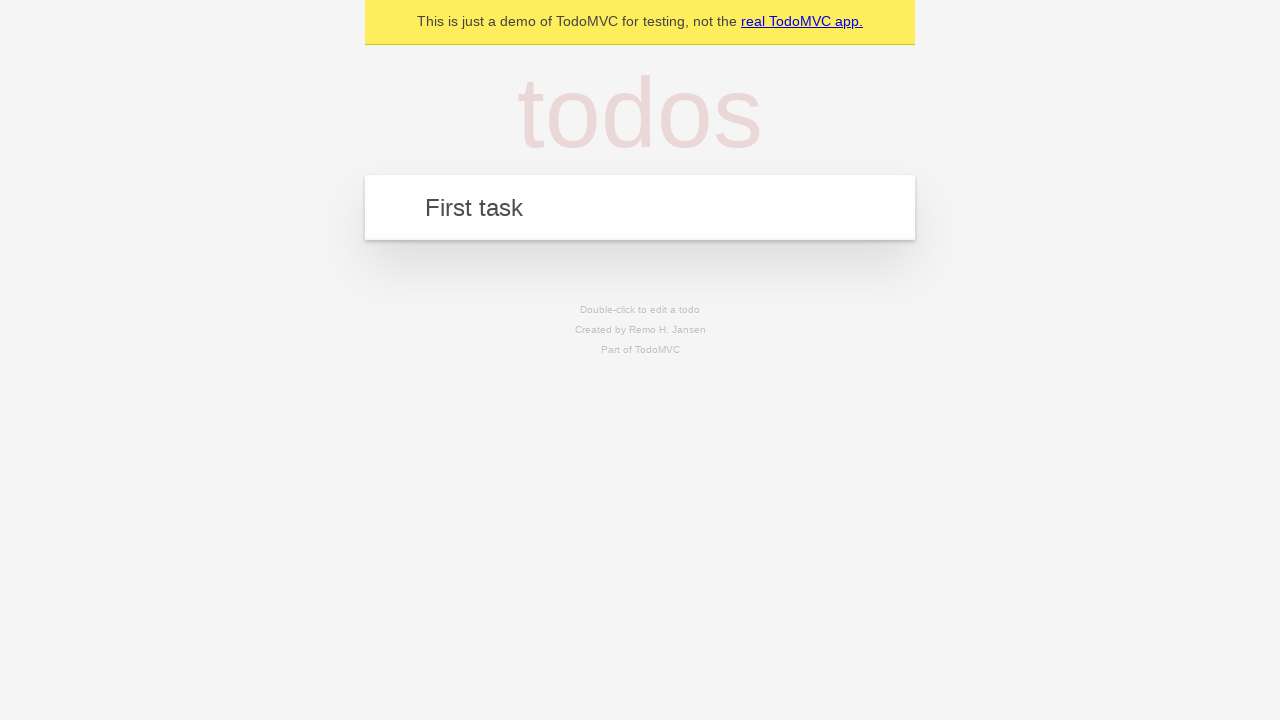

Pressed Enter to add first task
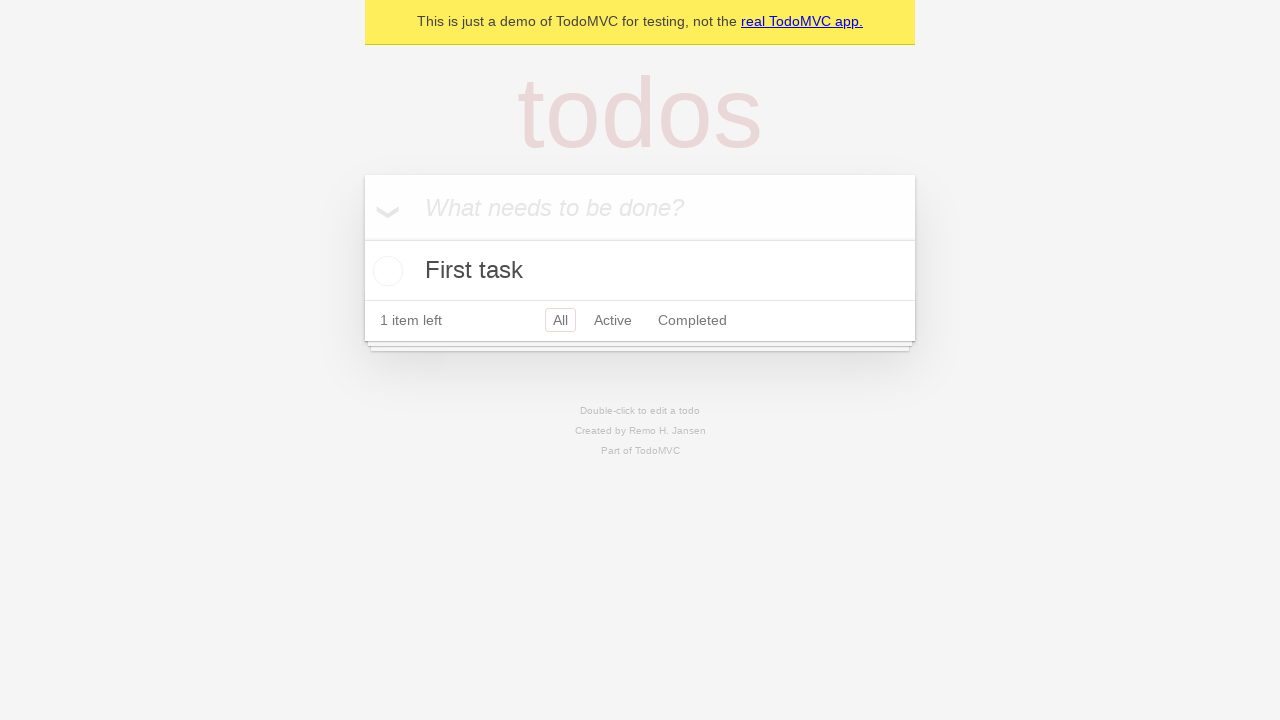

Filled new todo input with 'Second task' on .new-todo
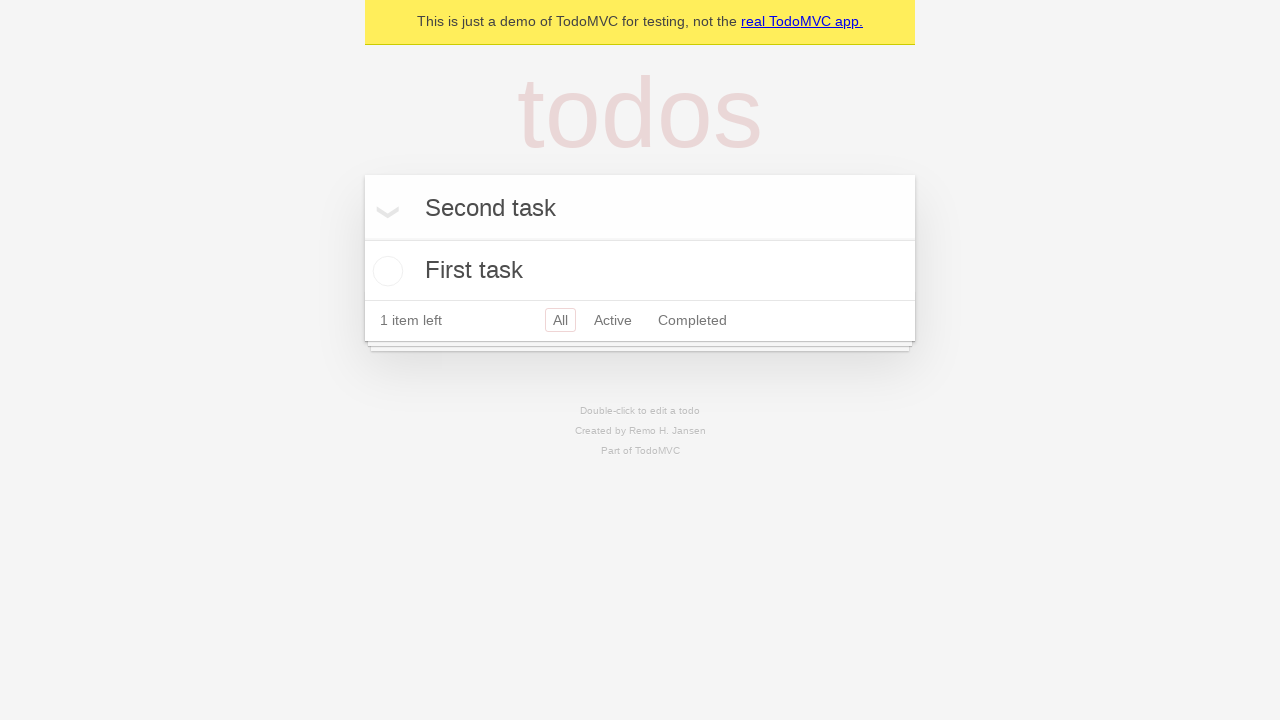

Pressed Enter to add second task
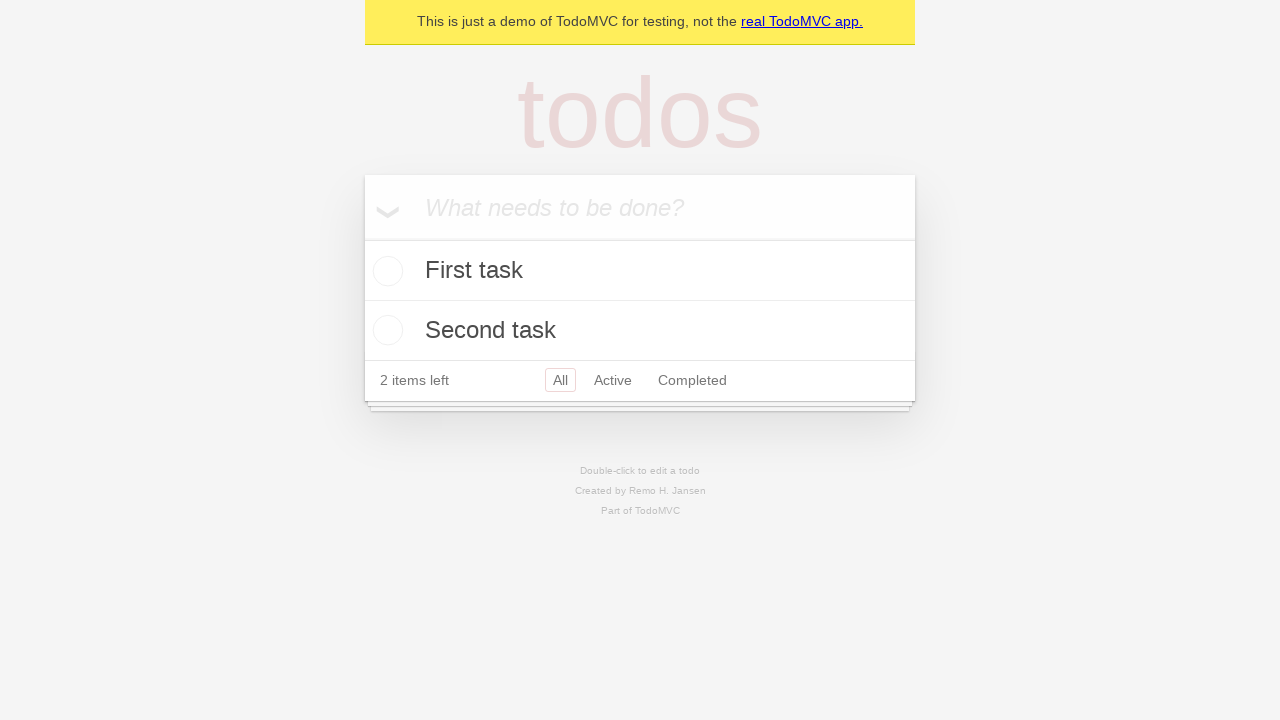

Both tasks loaded in todo list
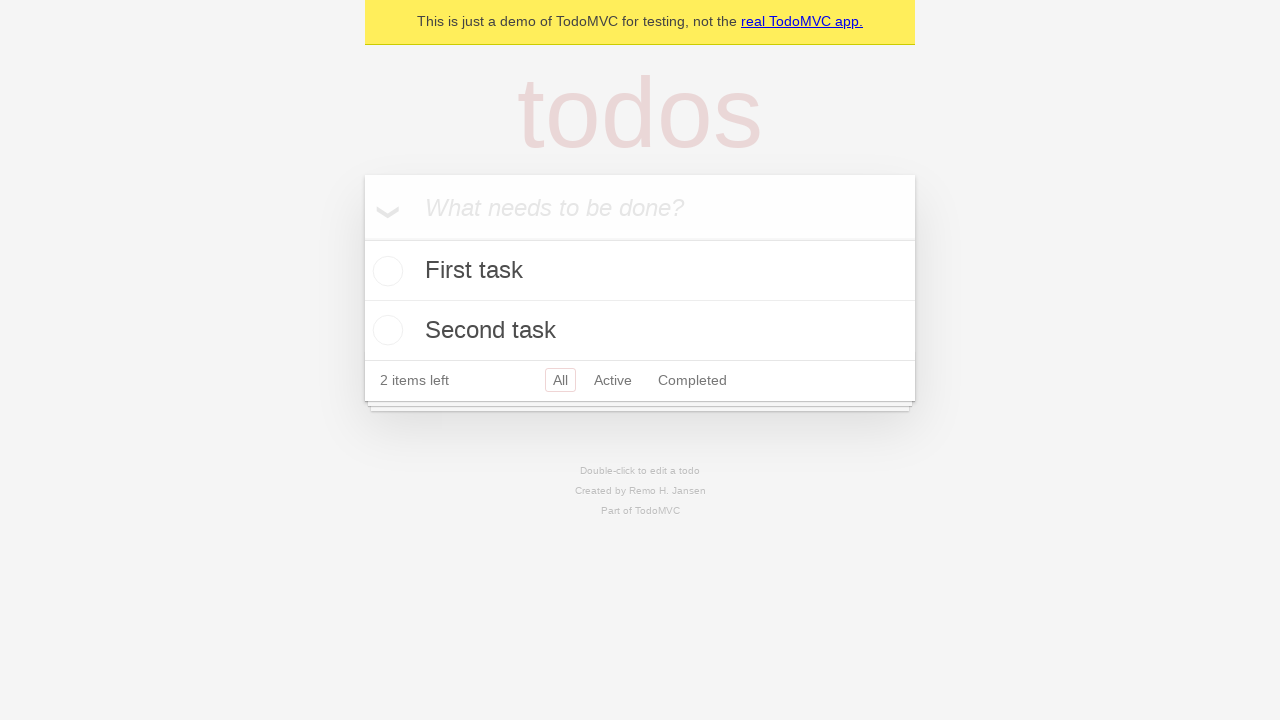

Marked first task as completed at (385, 271) on .toggle >> nth=0
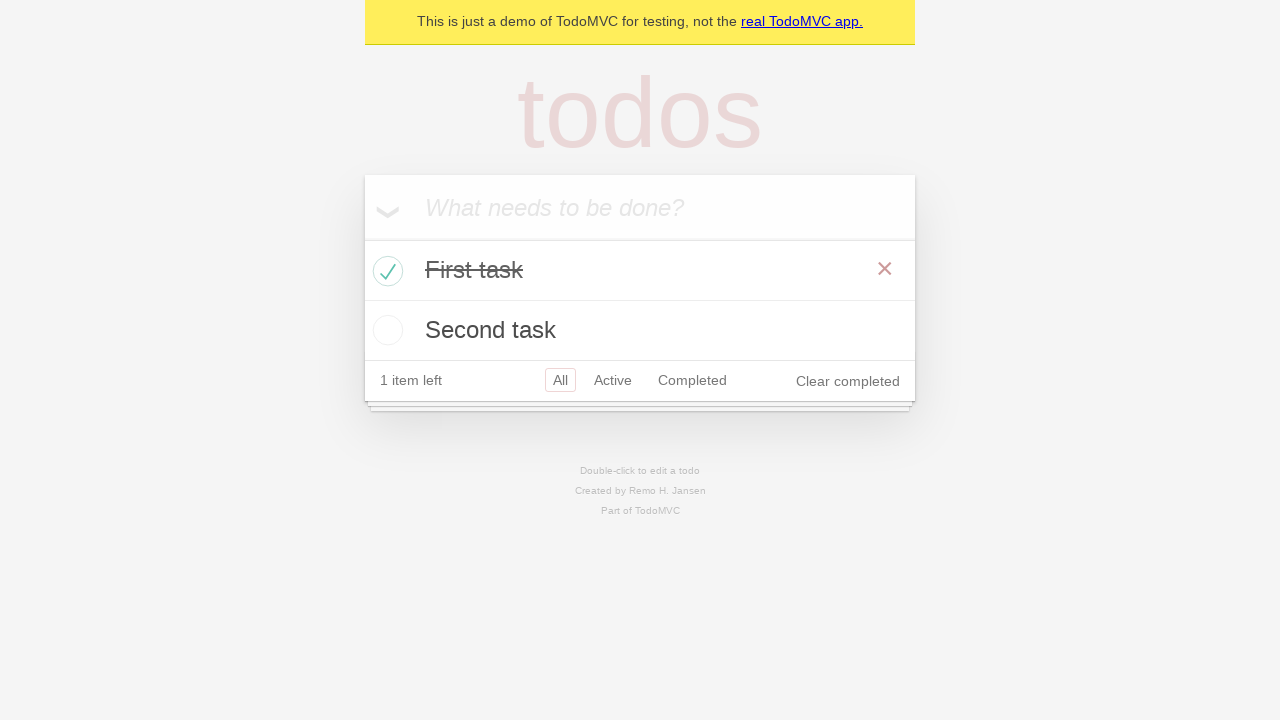

Marked second task as completed at (385, 330) on .toggle >> nth=1
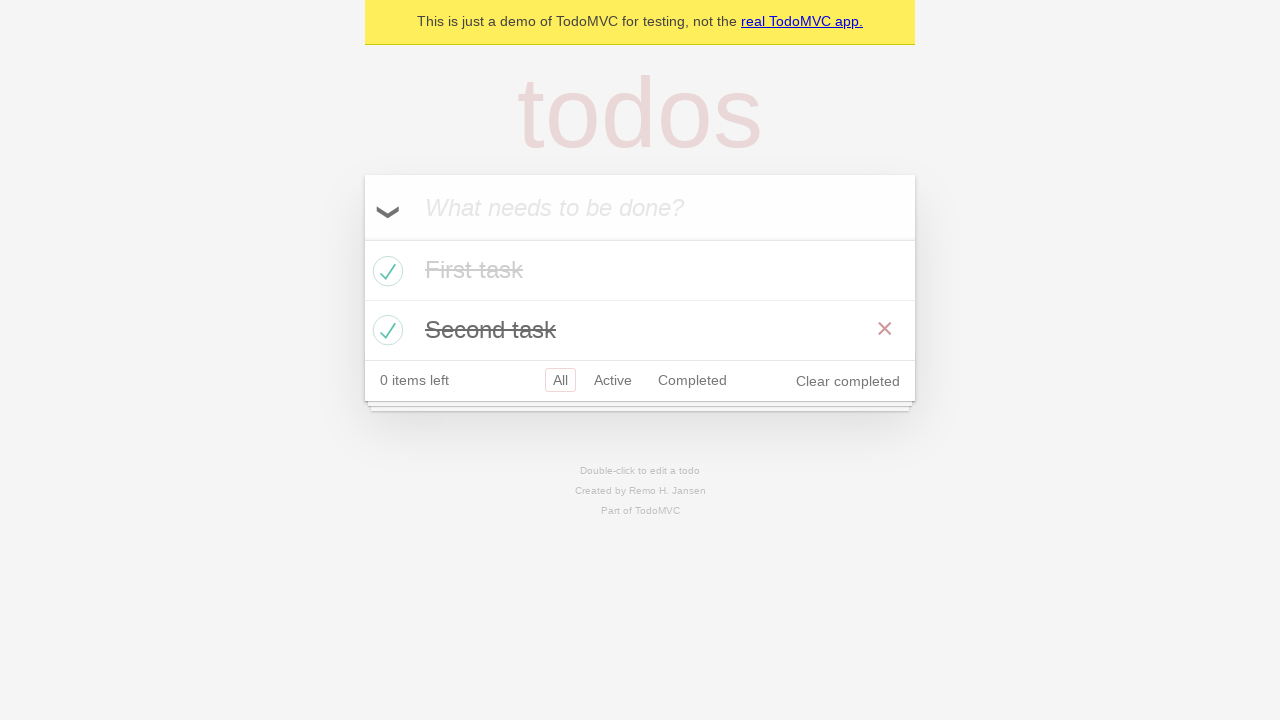

Clicked on Active filter at (613, 380) on a[href="#/active"]
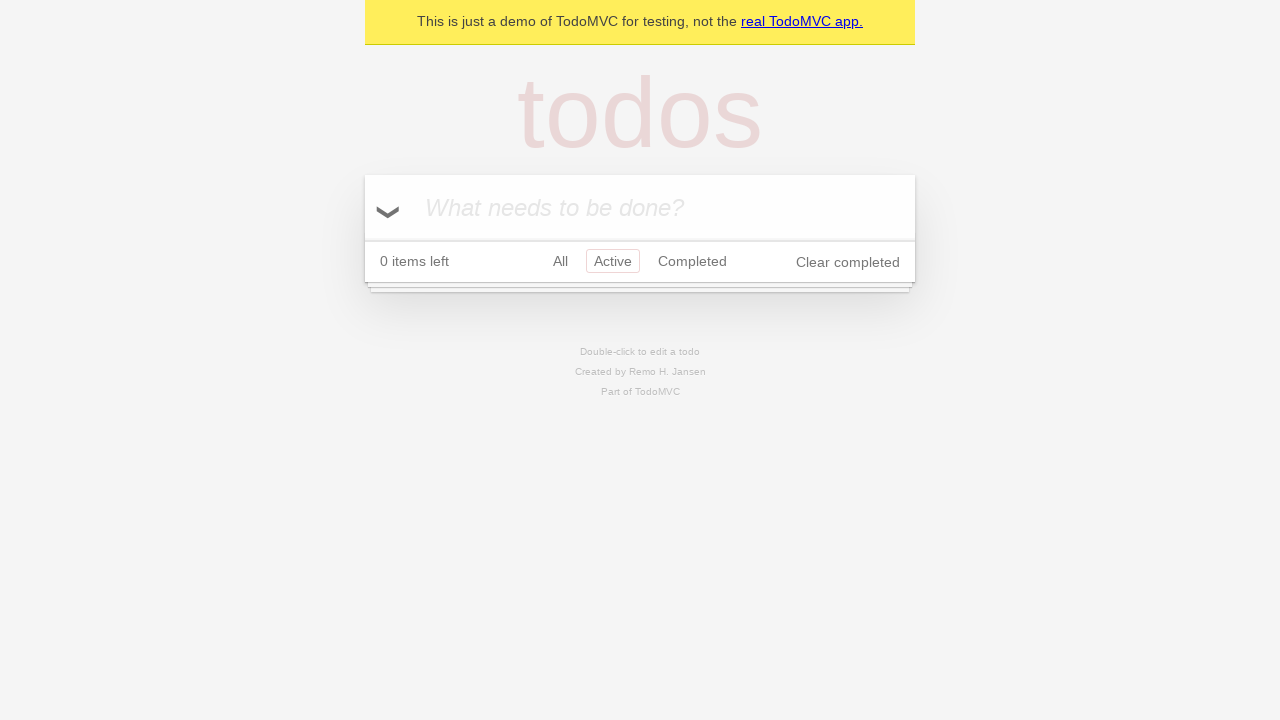

Active filter applied - no active tasks displayed since all tasks are completed
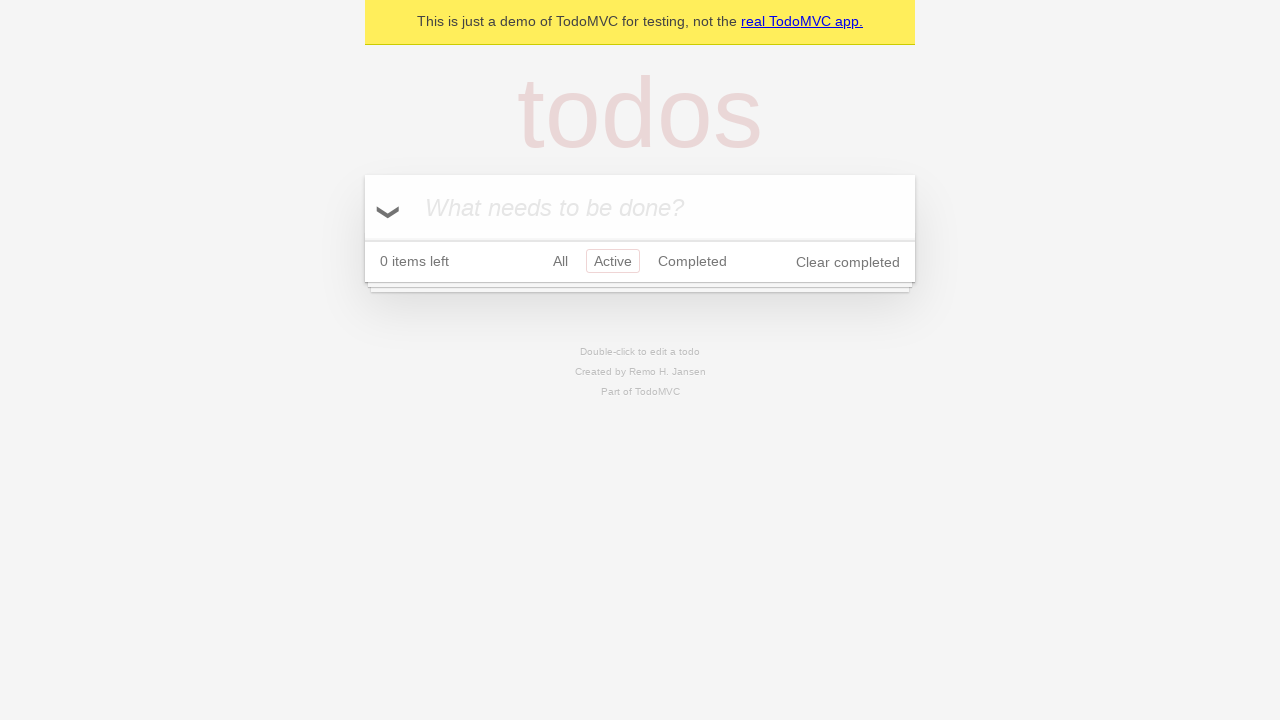

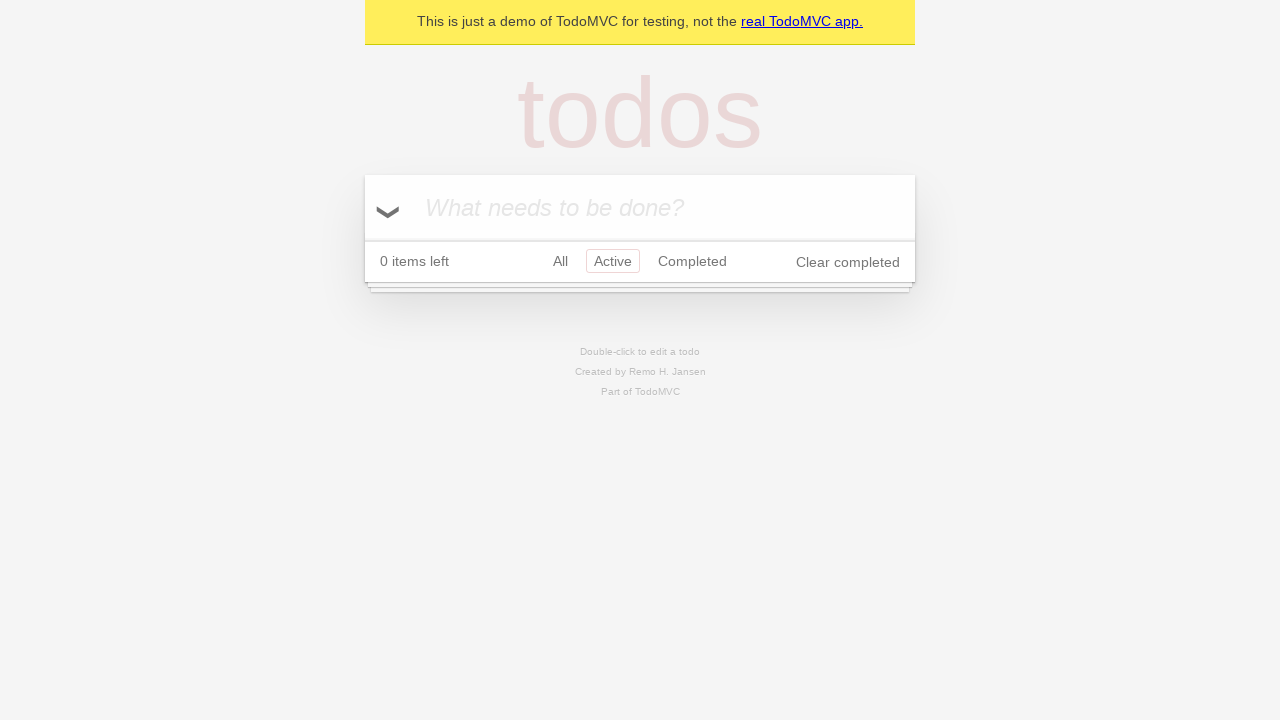